Navigates to the vacation page and verifies that a vacation image is displayed

Starting URL: http://blazedemo.com

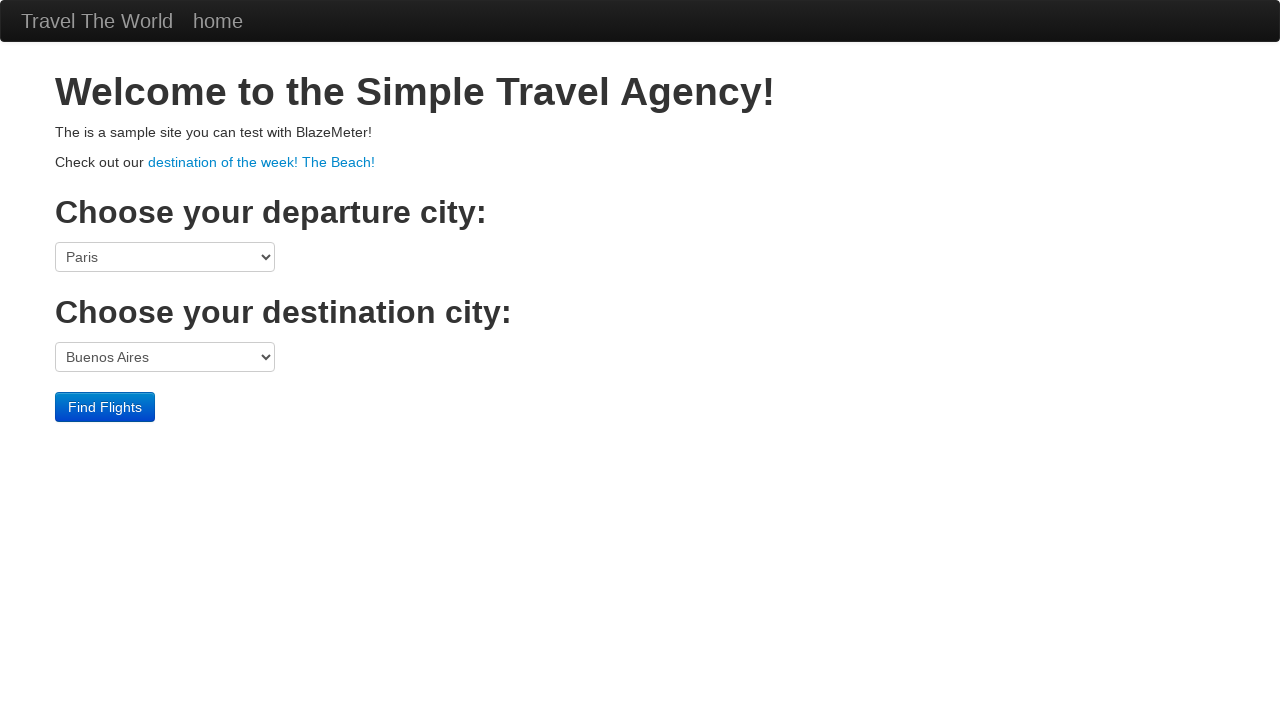

Clicked on vacation link at (262, 162) on a[href='vacation.html']
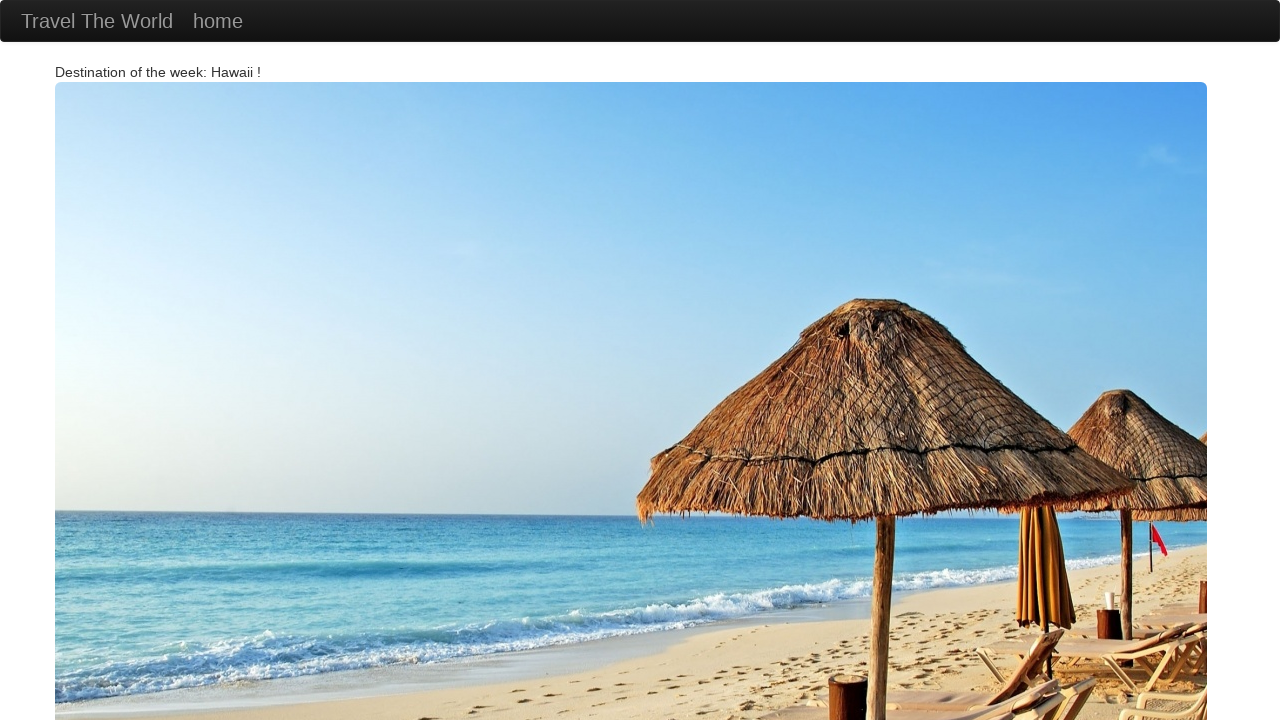

Vacation image loaded and is visible
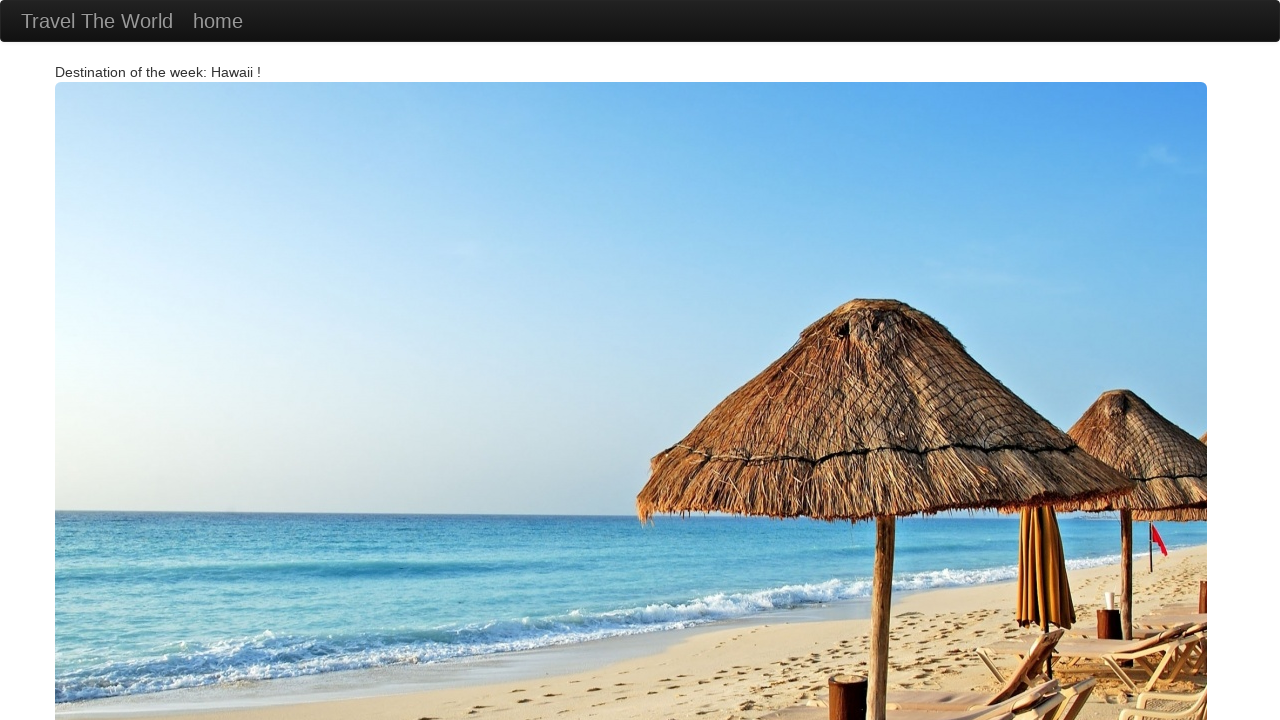

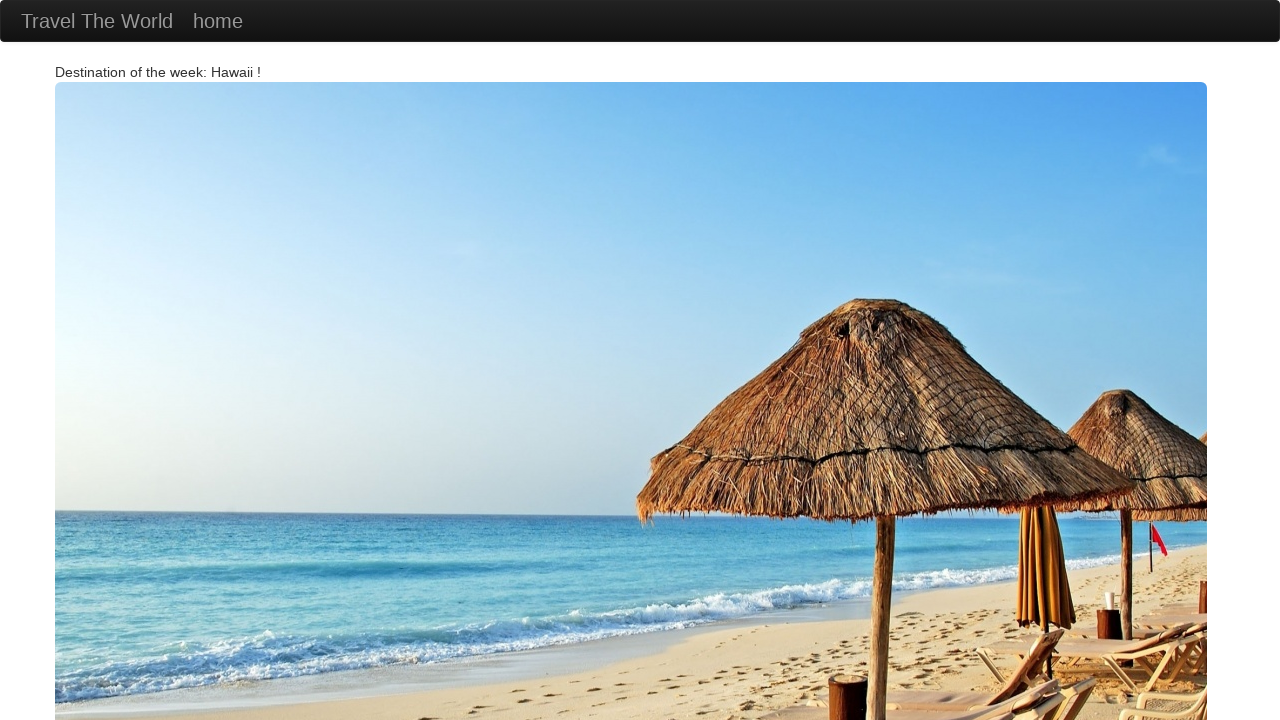